Tests sending a SPACE key press to a specific input element and verifies that the page correctly displays what key was pressed.

Starting URL: http://the-internet.herokuapp.com/key_presses

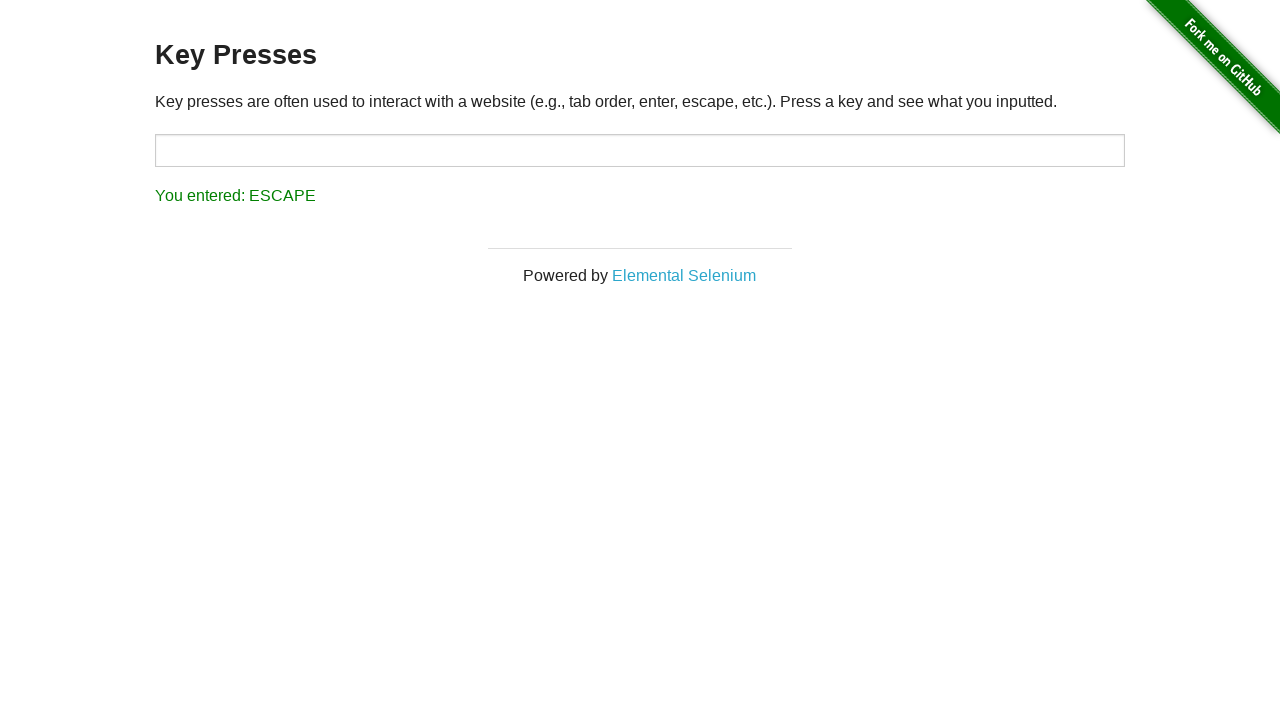

Pressed SPACE key on target input element on #target
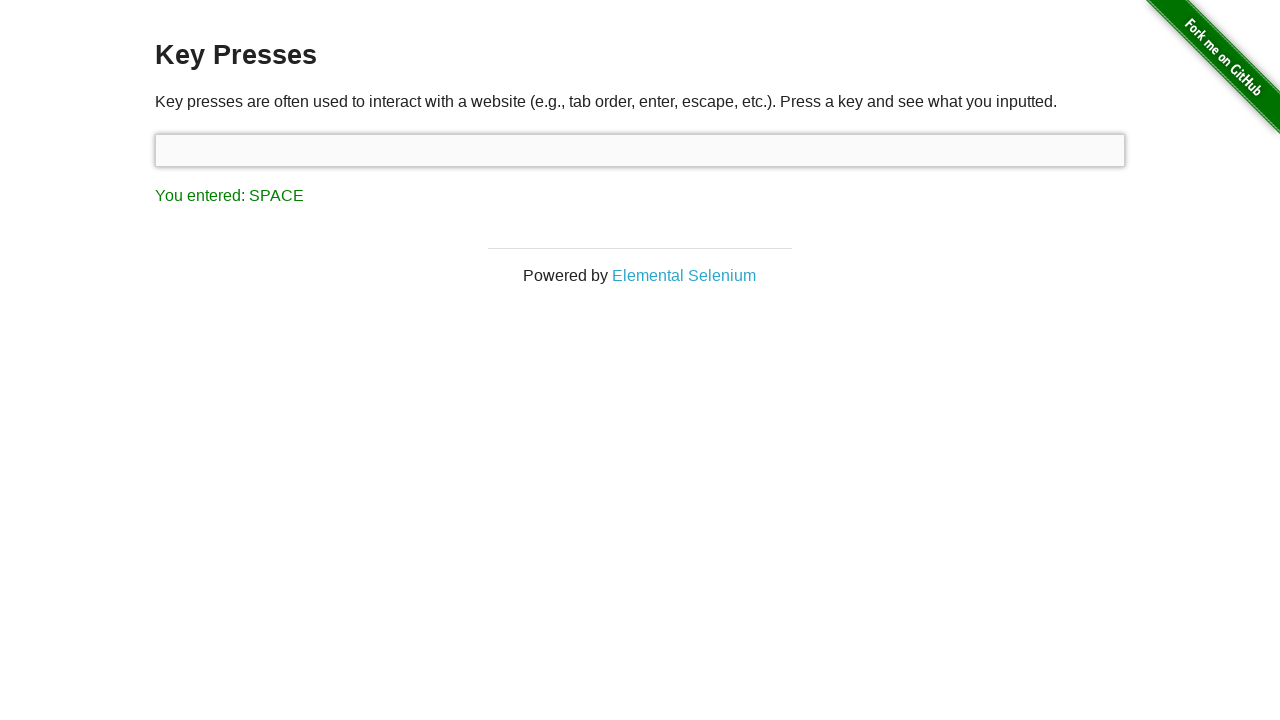

Retrieved result text from page
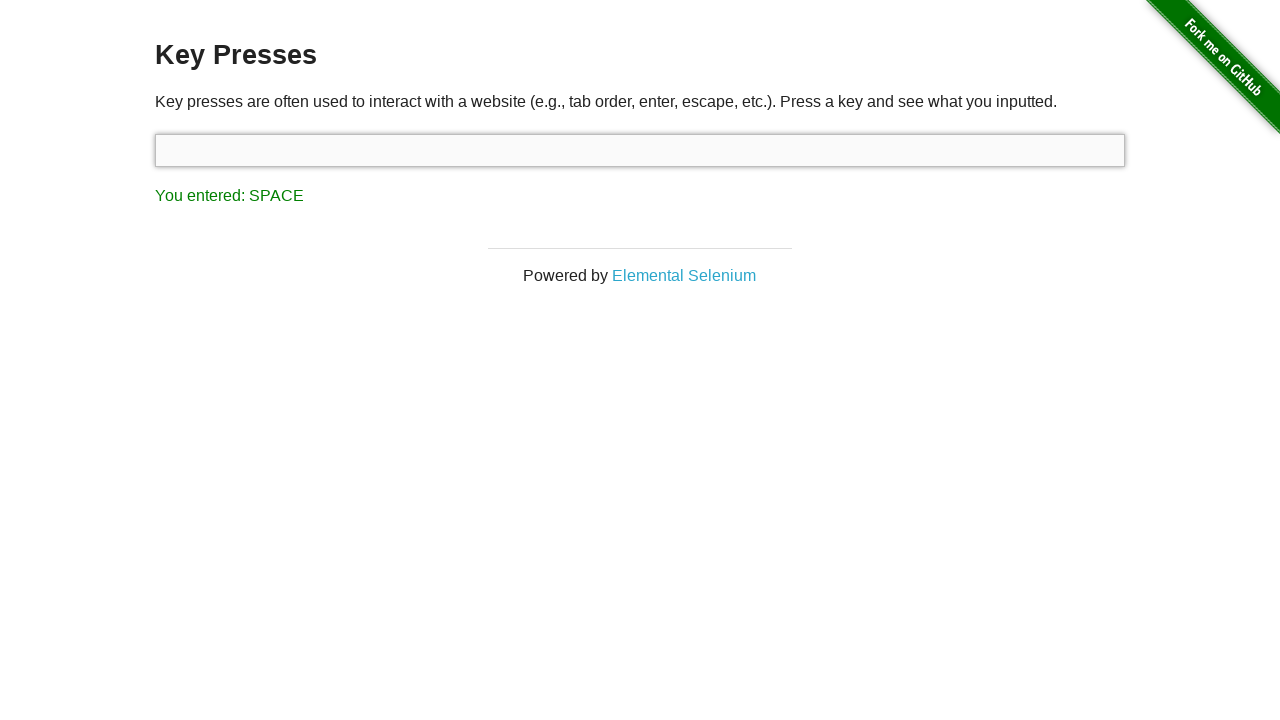

Verified that result text correctly displays 'You entered: SPACE'
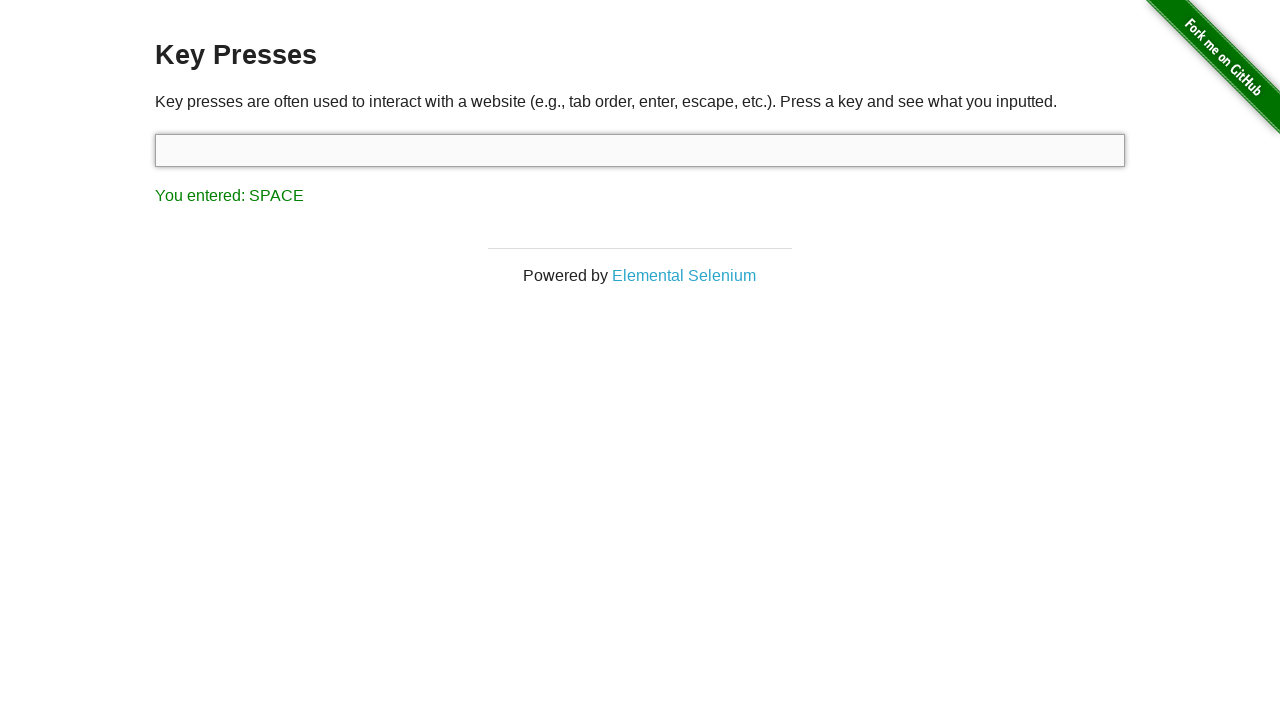

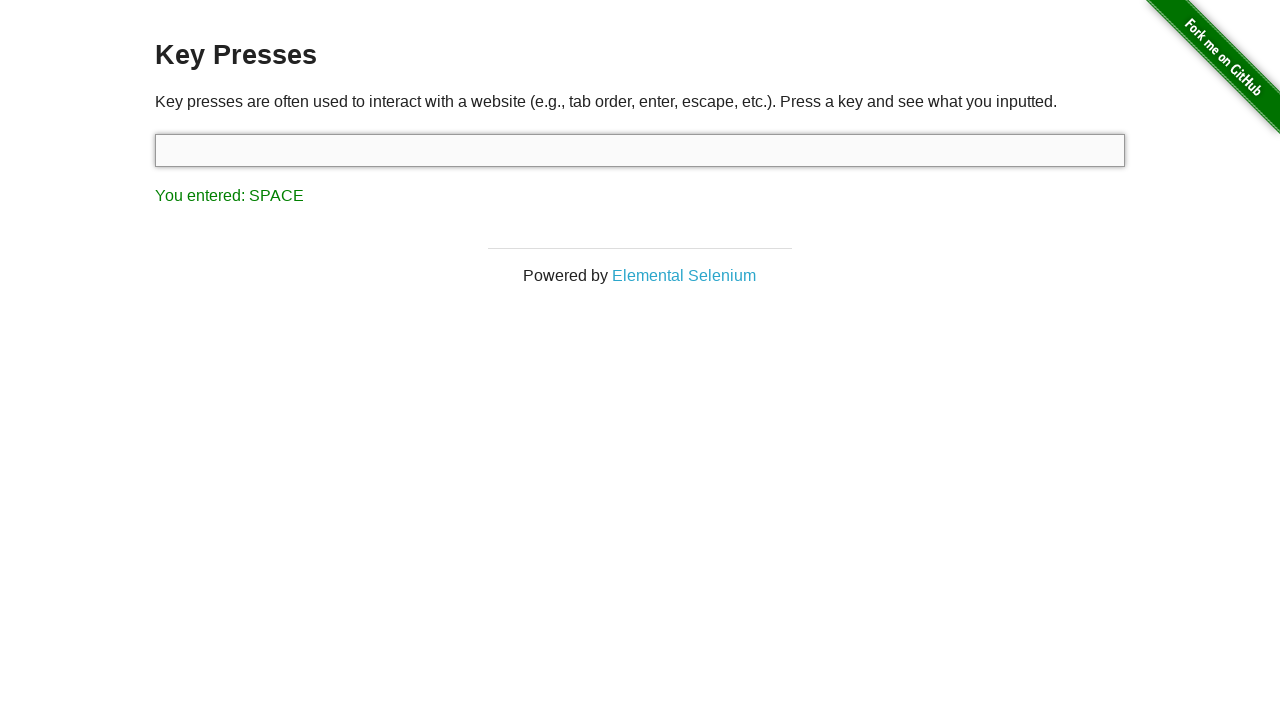